Tests alert dialog interaction by clicking the alert button, accepting the alert, and verifying the output text

Starting URL: https://atidcollege.co.il/Xamples/ex_switch_navigation.html

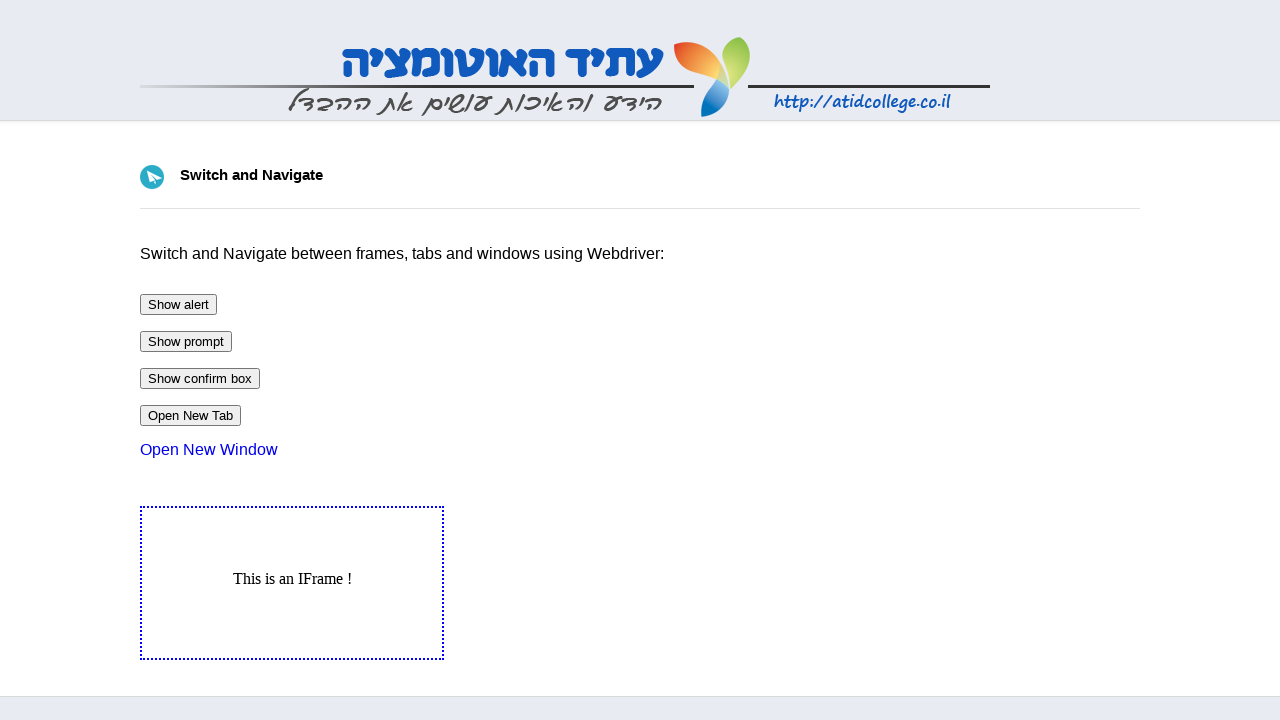

Clicked the alert button at (178, 304) on input#btnAlert
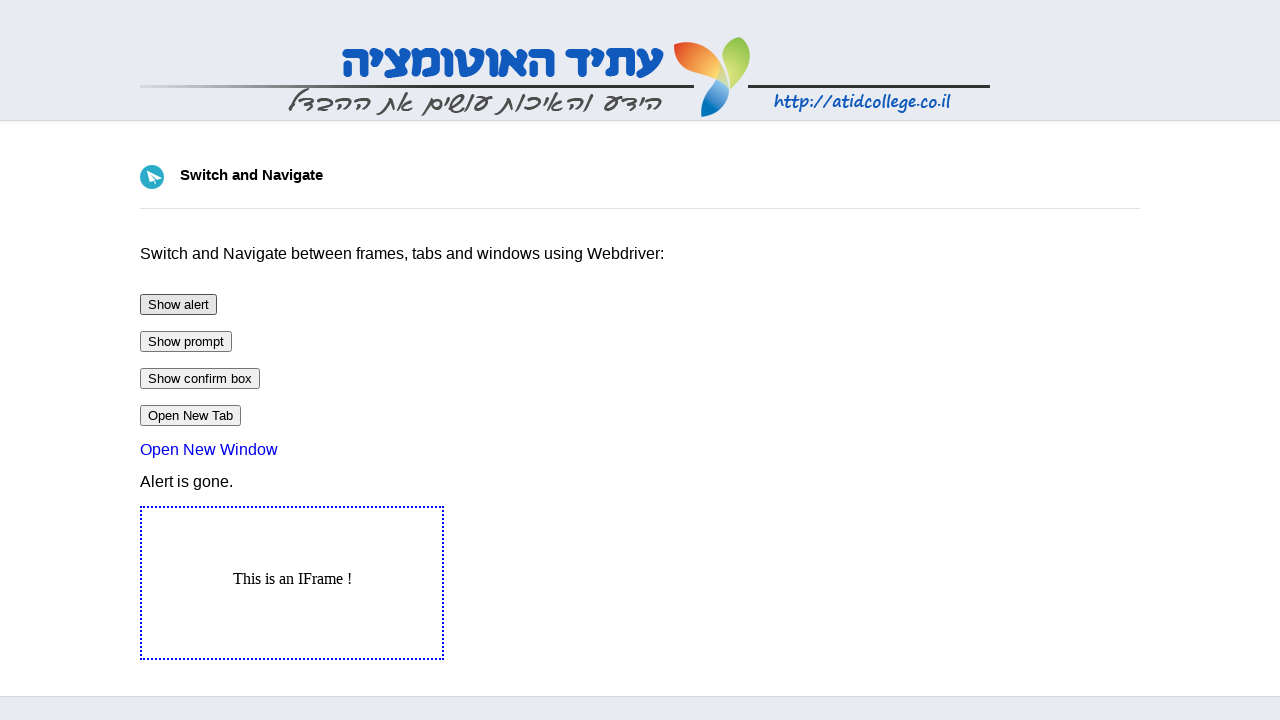

Set up dialog handler to accept alerts
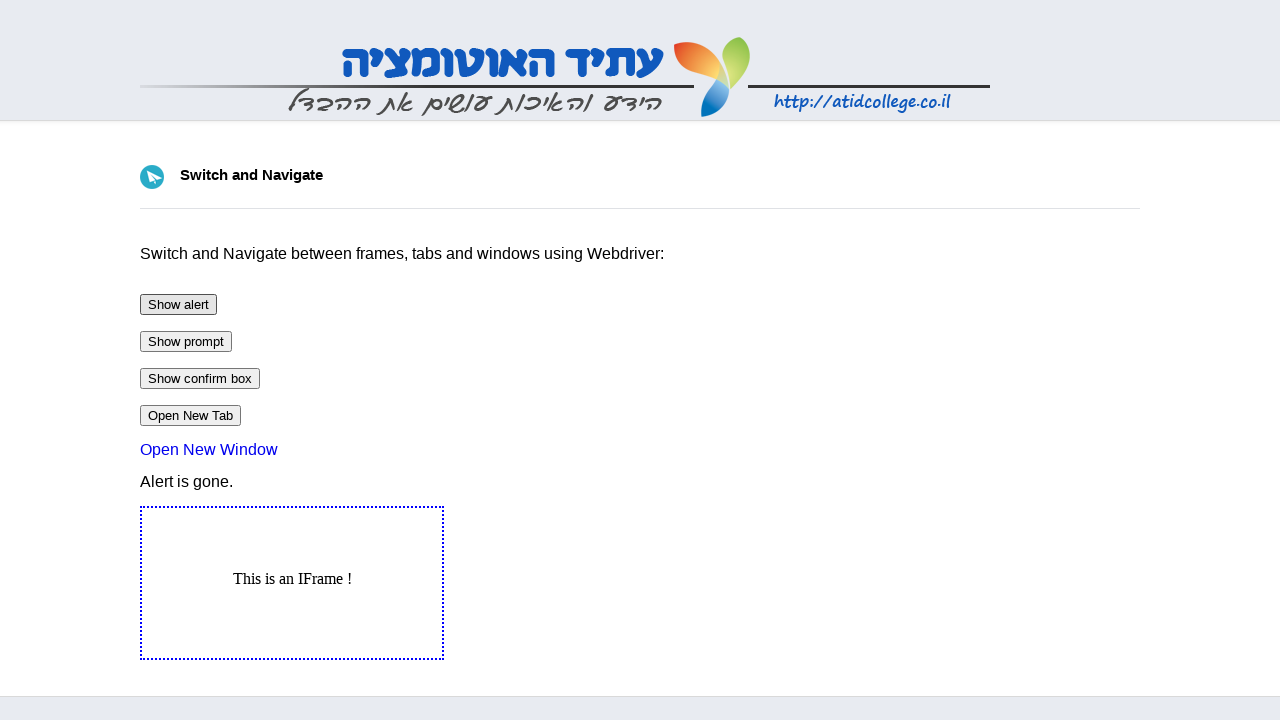

Verified output text 'Alert is gone.' is displayed
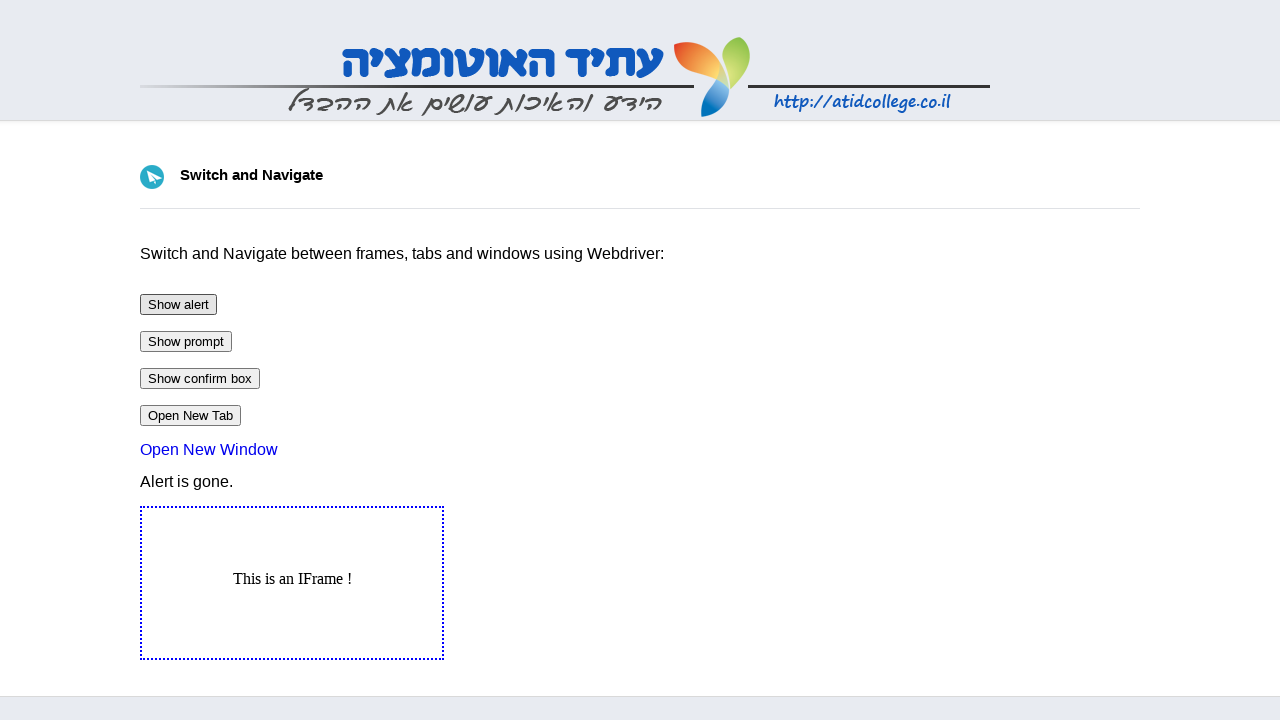

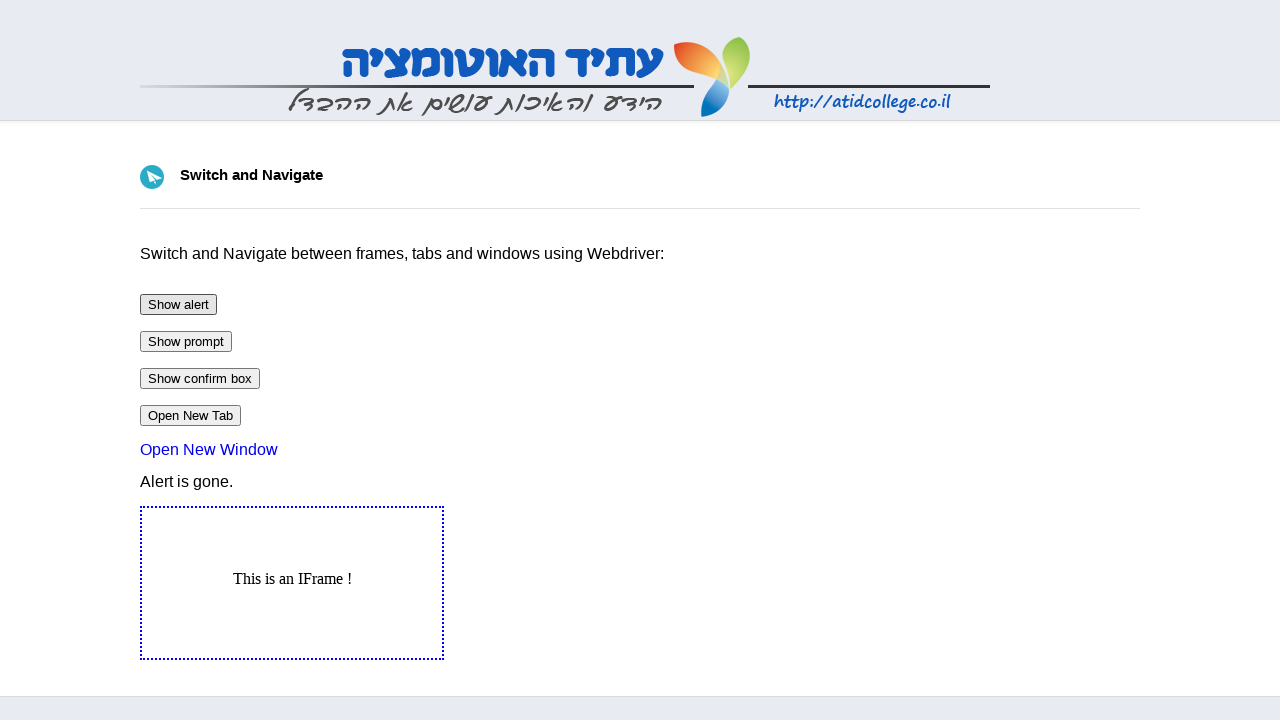